Tests dynamic element addition by clicking a button and verifying the newly added element's class attribute

Starting URL: https://www.selenium.dev/selenium/web/dynamic.html

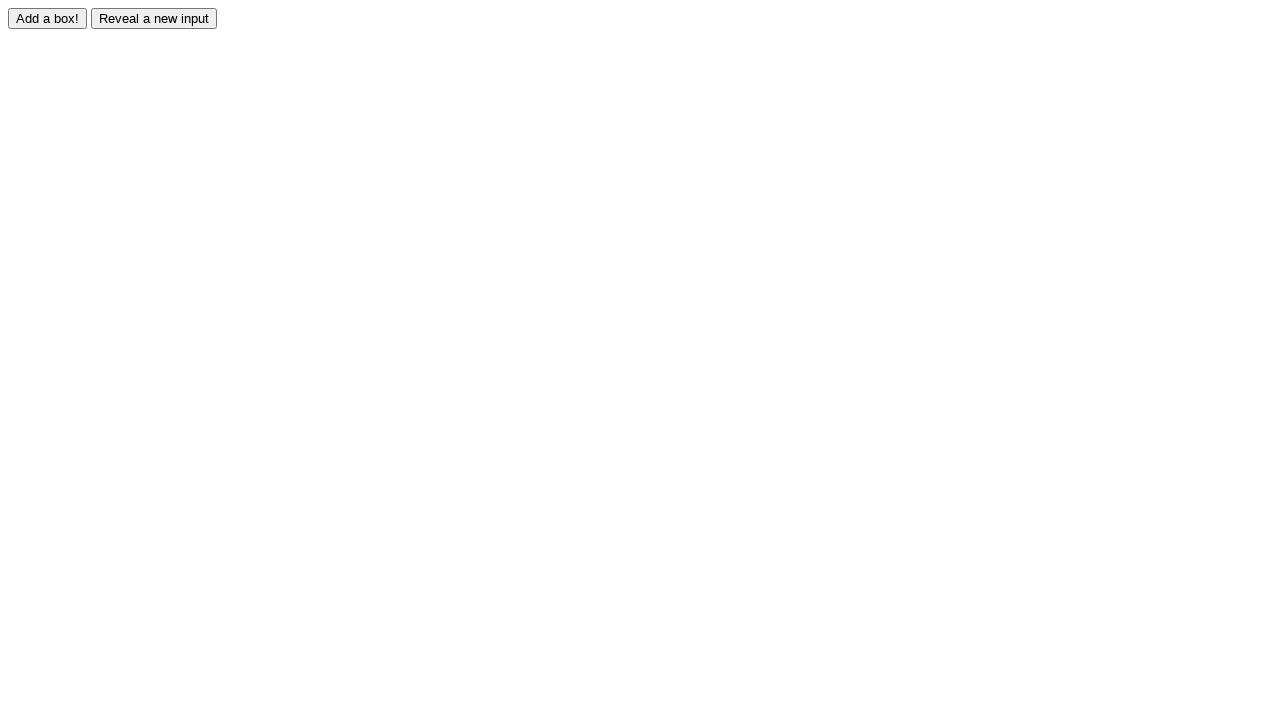

Clicked the adder button to trigger dynamic element addition at (48, 18) on #adder
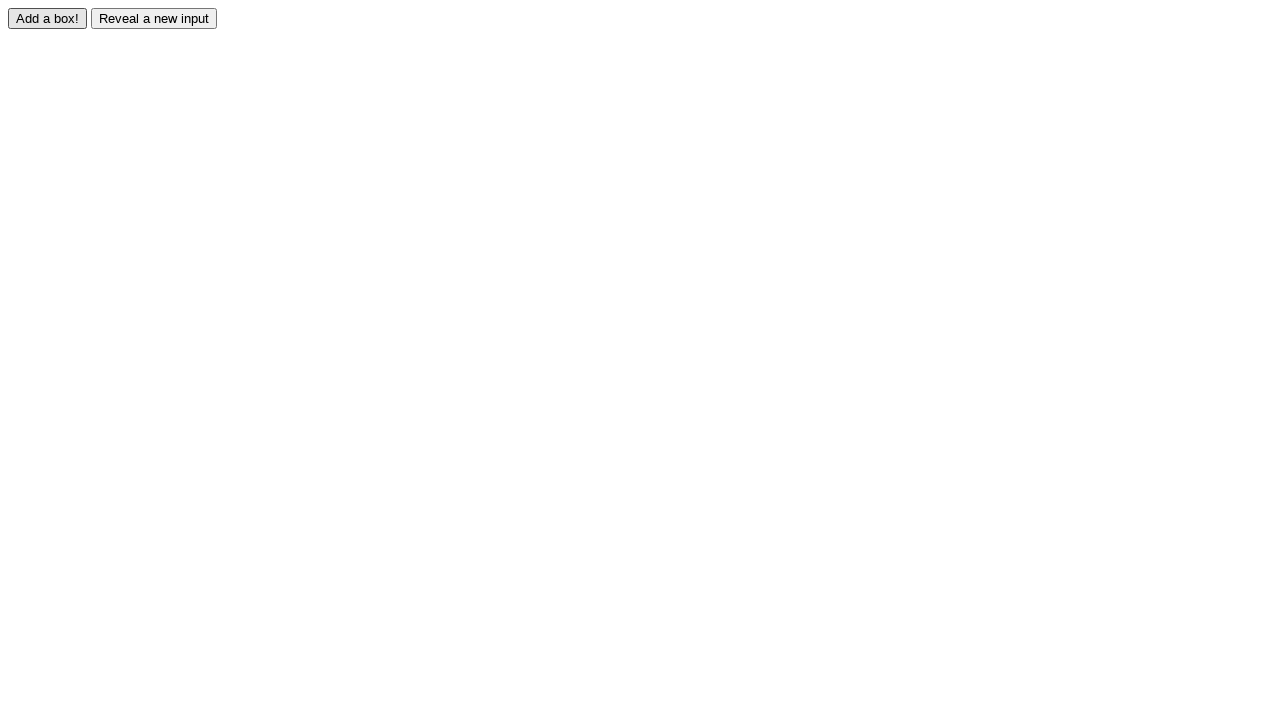

Waited for dynamically added element #box0 to appear
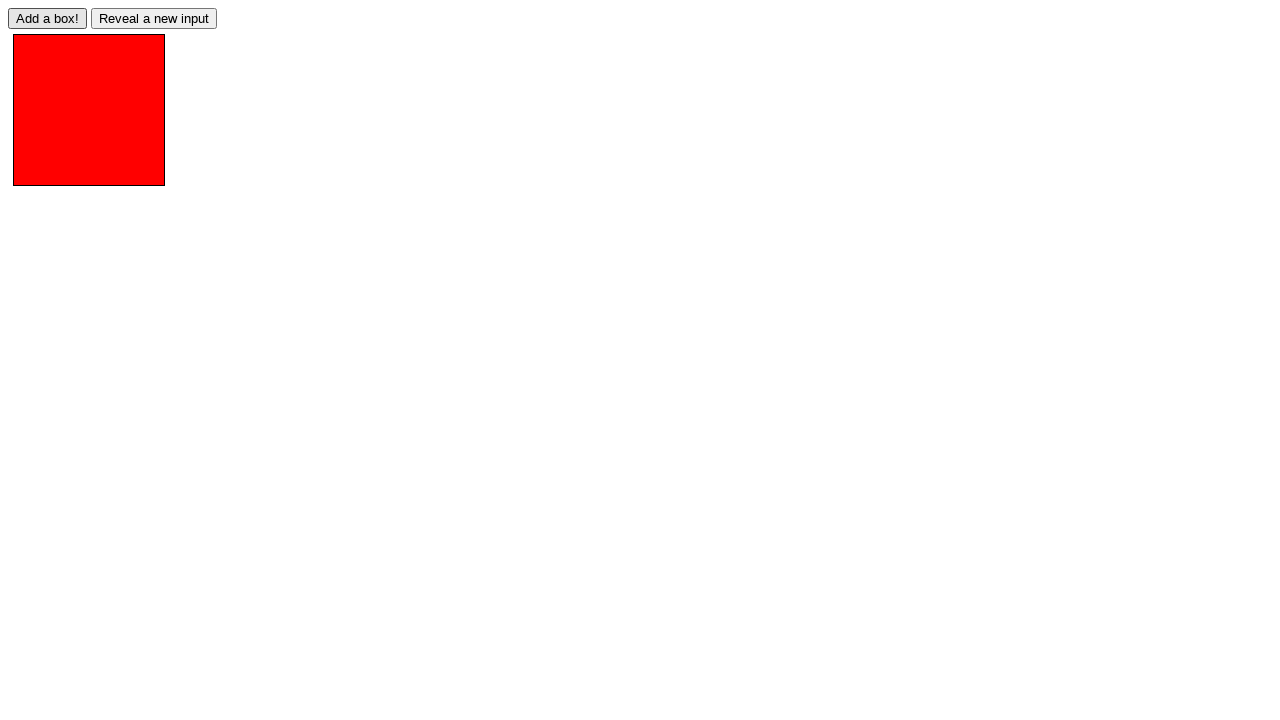

Located the newly added element #box0
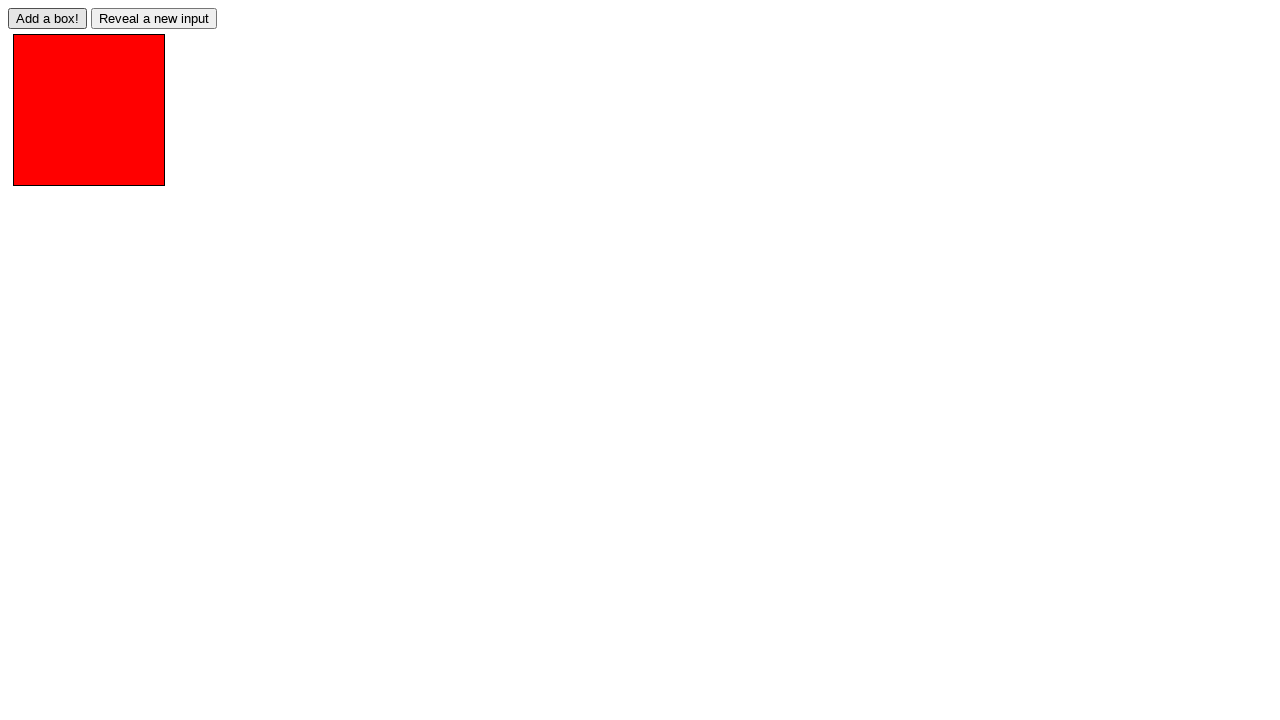

Verified the added element has class 'redbox'
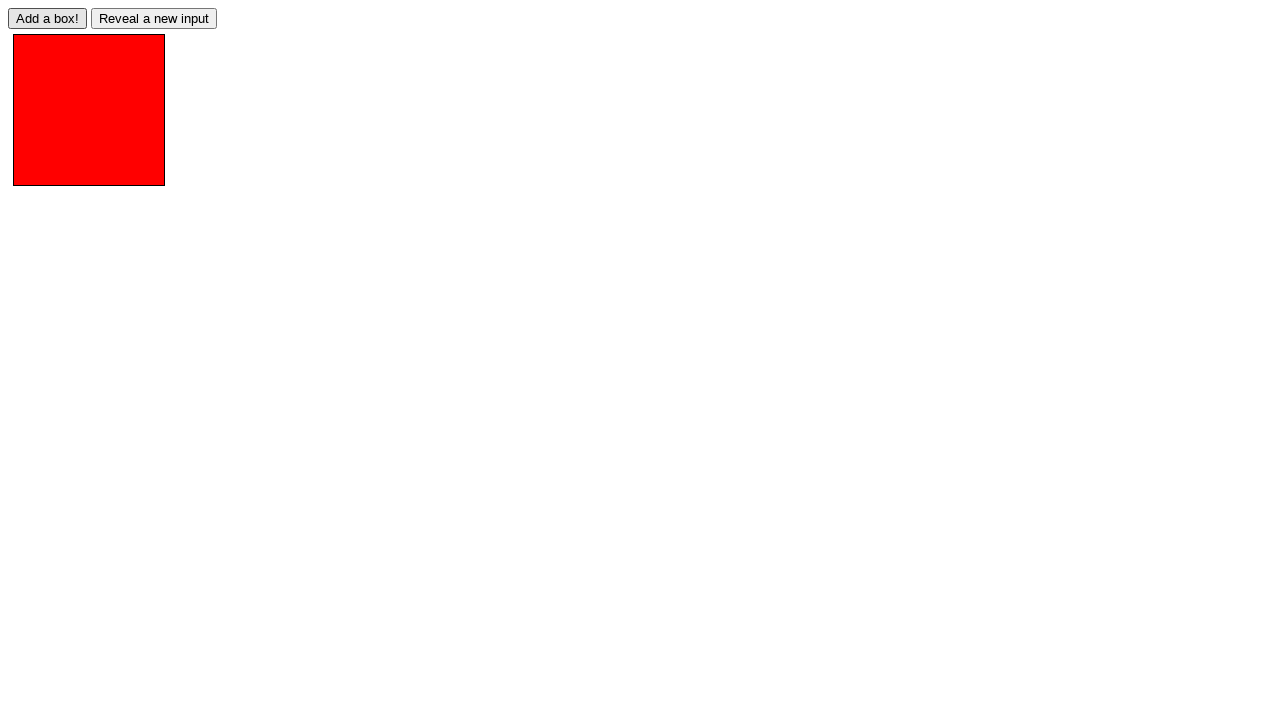

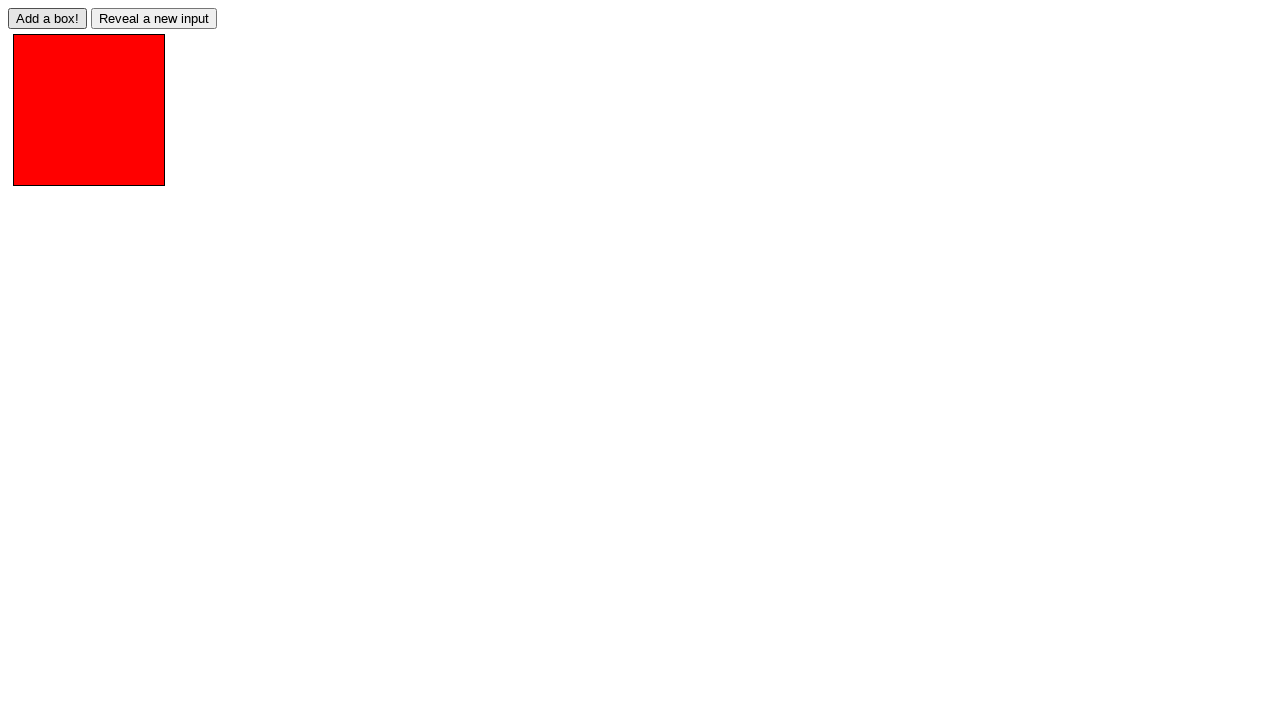